Tests modal interaction by clicking a button to open a modal and then closing it

Starting URL: http://formy-project.herokuapp.com/modal

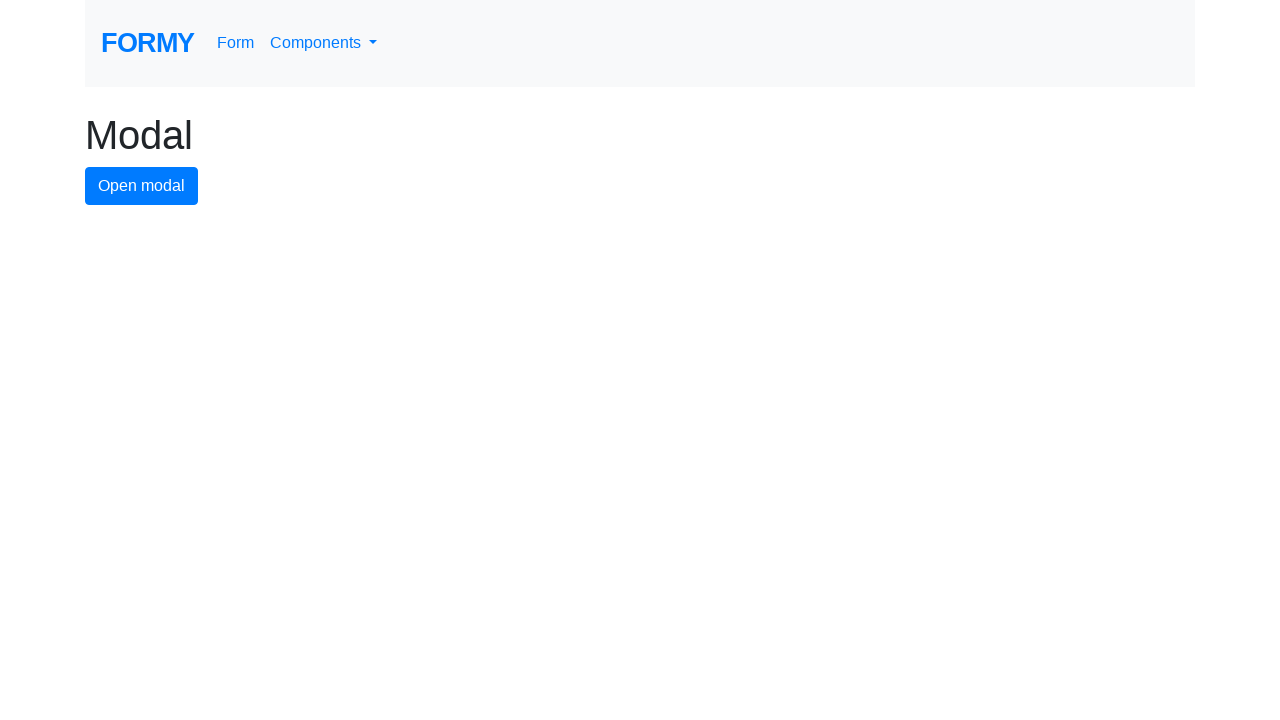

Clicked modal button to open the modal at (142, 186) on #modal-button
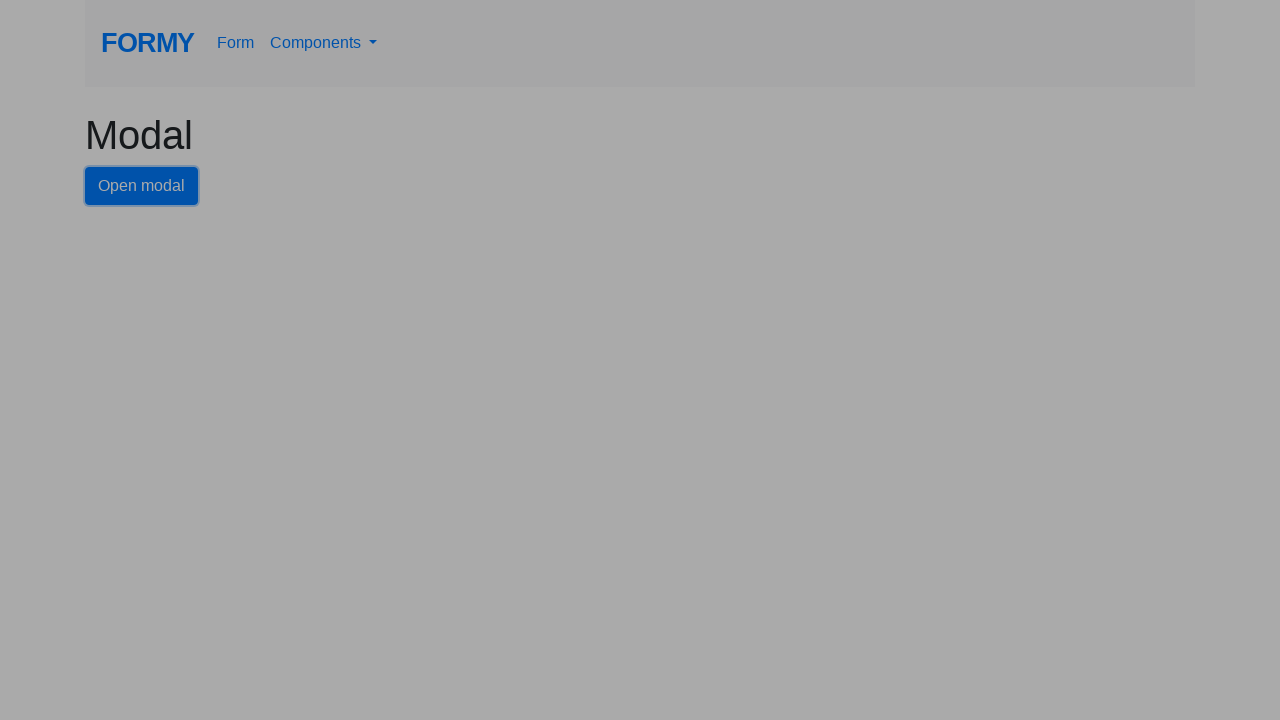

Modal opened and close button became visible
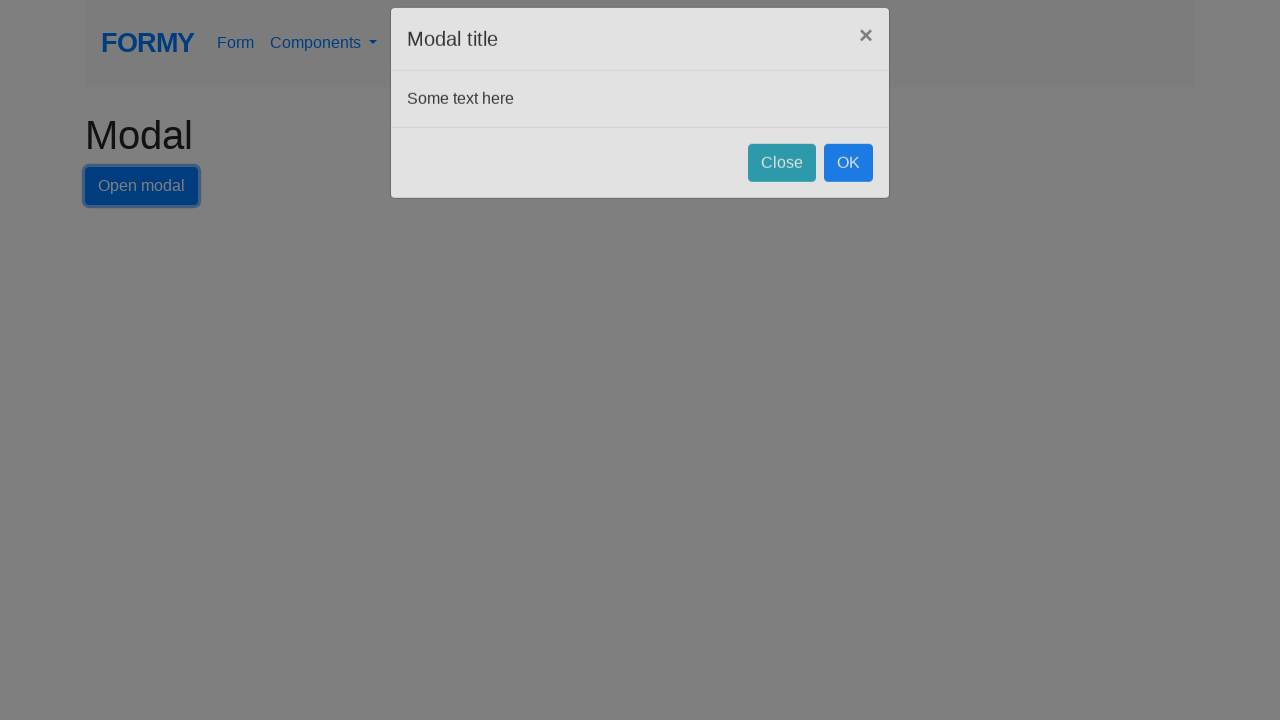

Clicked close button to close the modal at (782, 184) on #close-button
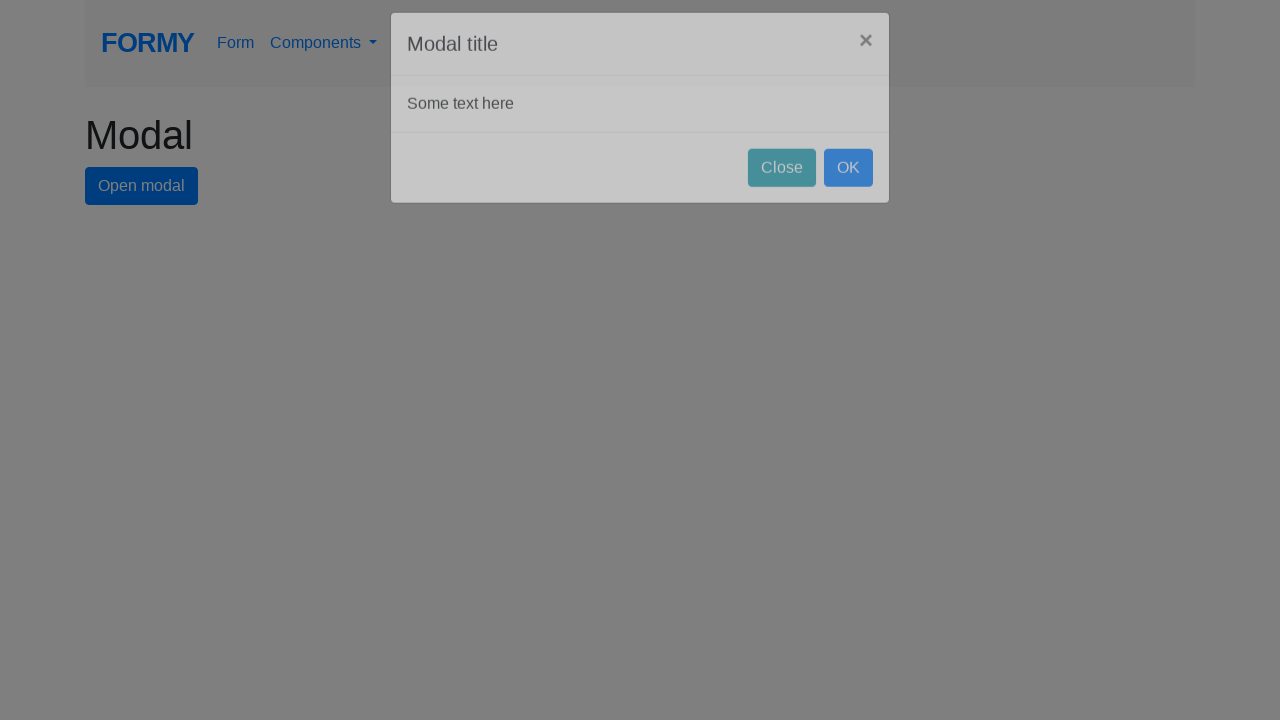

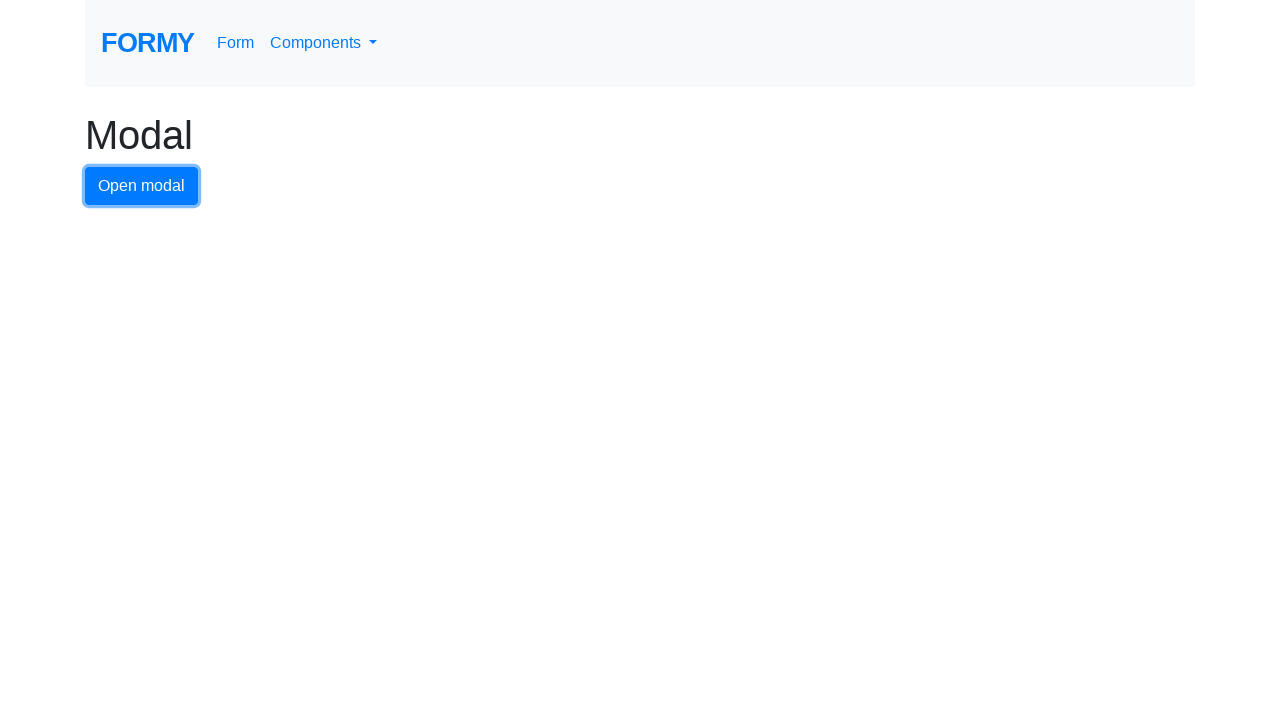